Navigates to the OrangeHRM demo application homepage

Starting URL: https://opensource-demo.orangehrmlive.com/

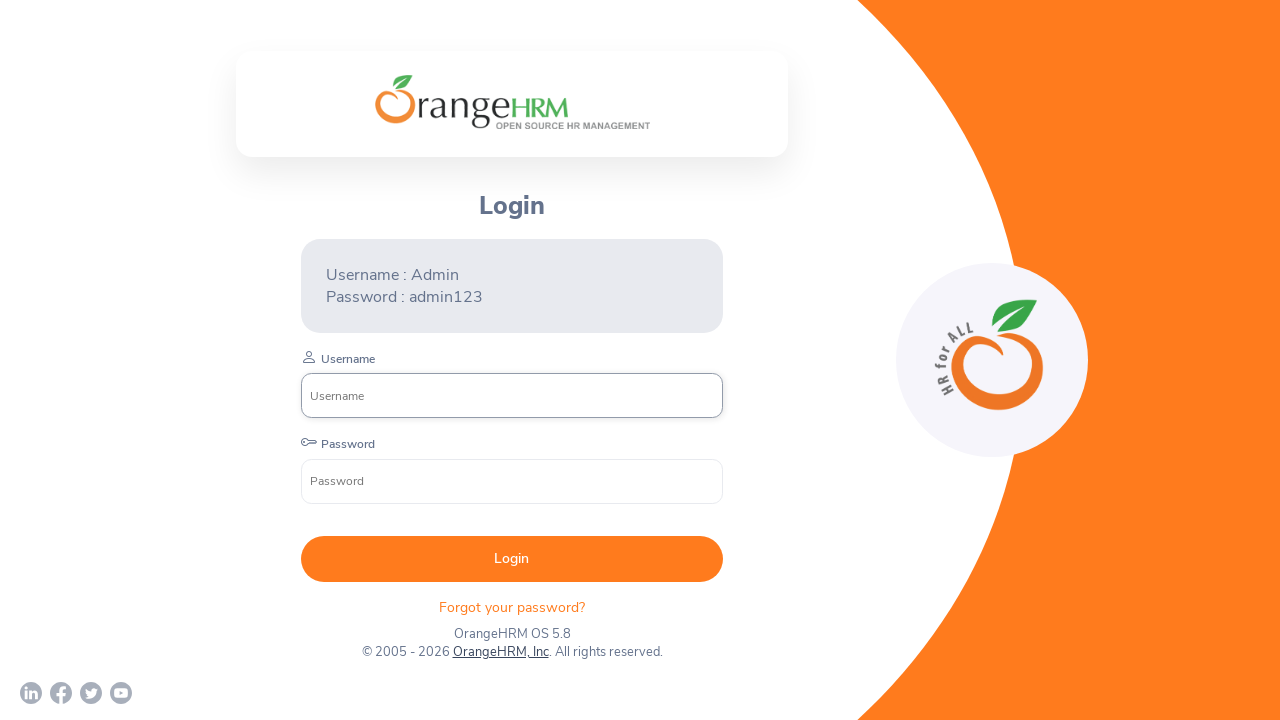

Navigated to OrangeHRM demo application homepage
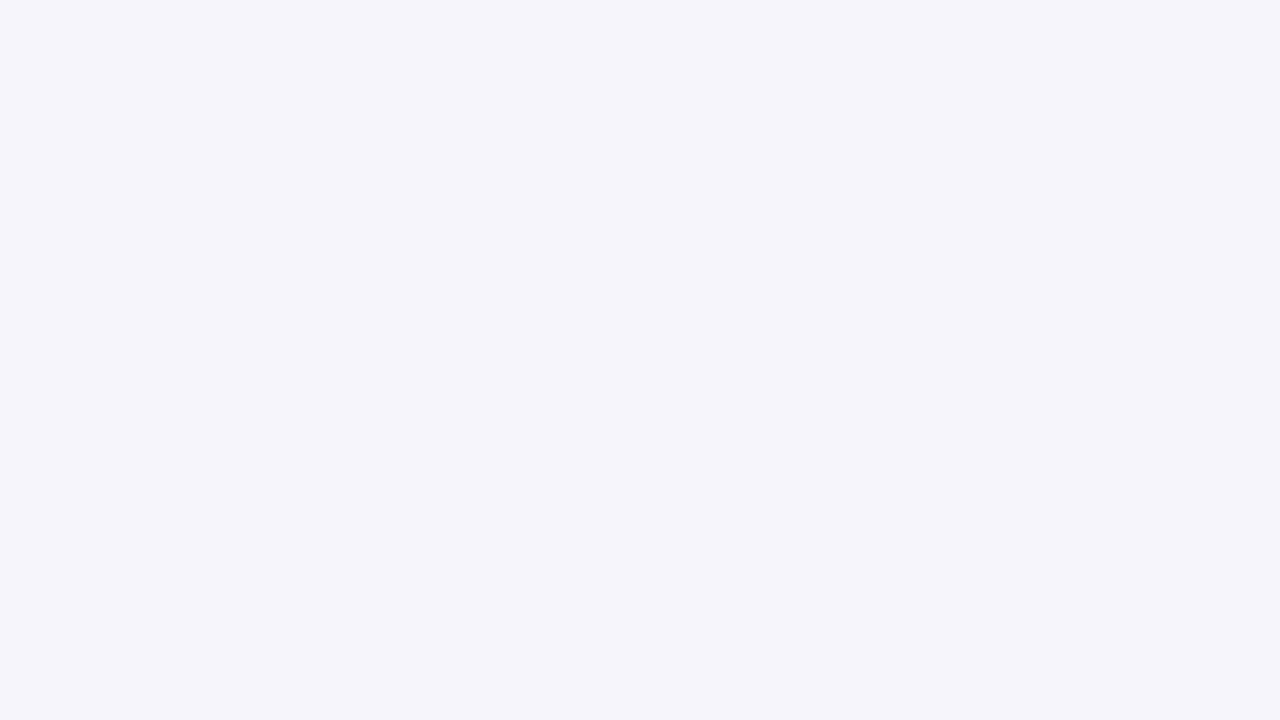

Waited for page to fully load
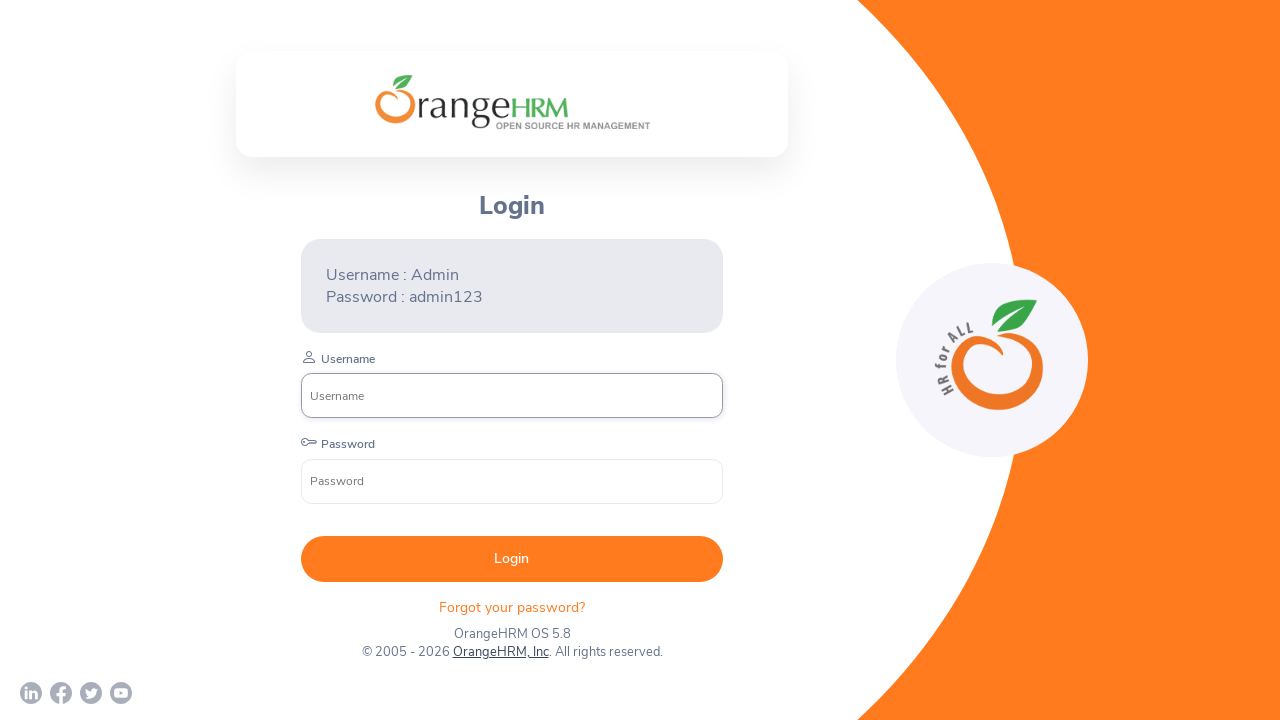

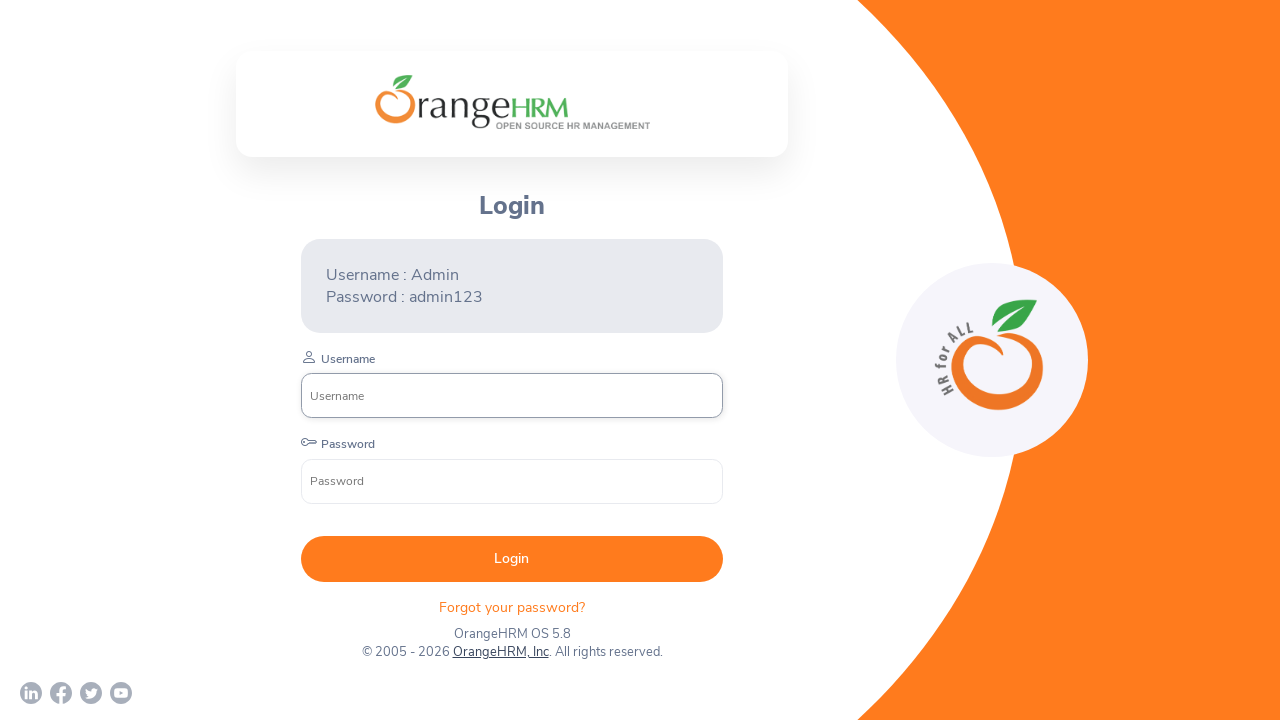